Navigates to JPL Space page and clicks button to view full featured image

Starting URL: https://data-class-jpl-space.s3.amazonaws.com/JPL_Space/index.html

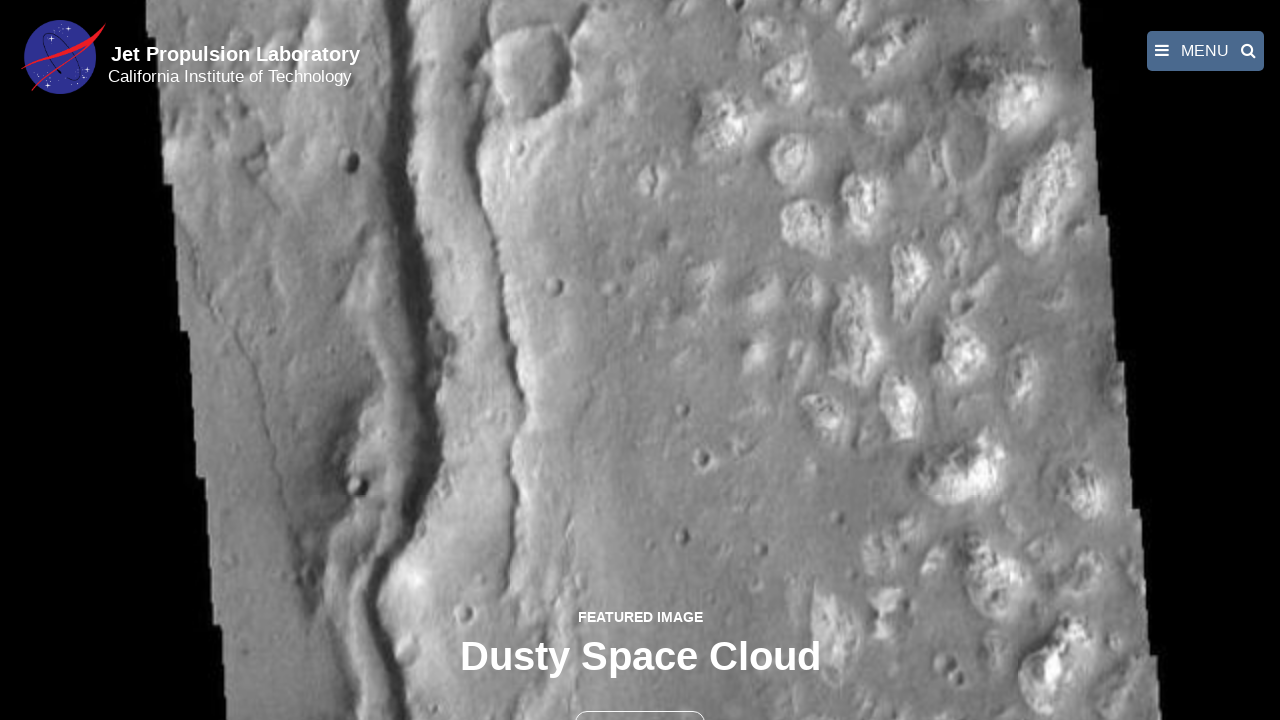

Navigated to JPL Space page
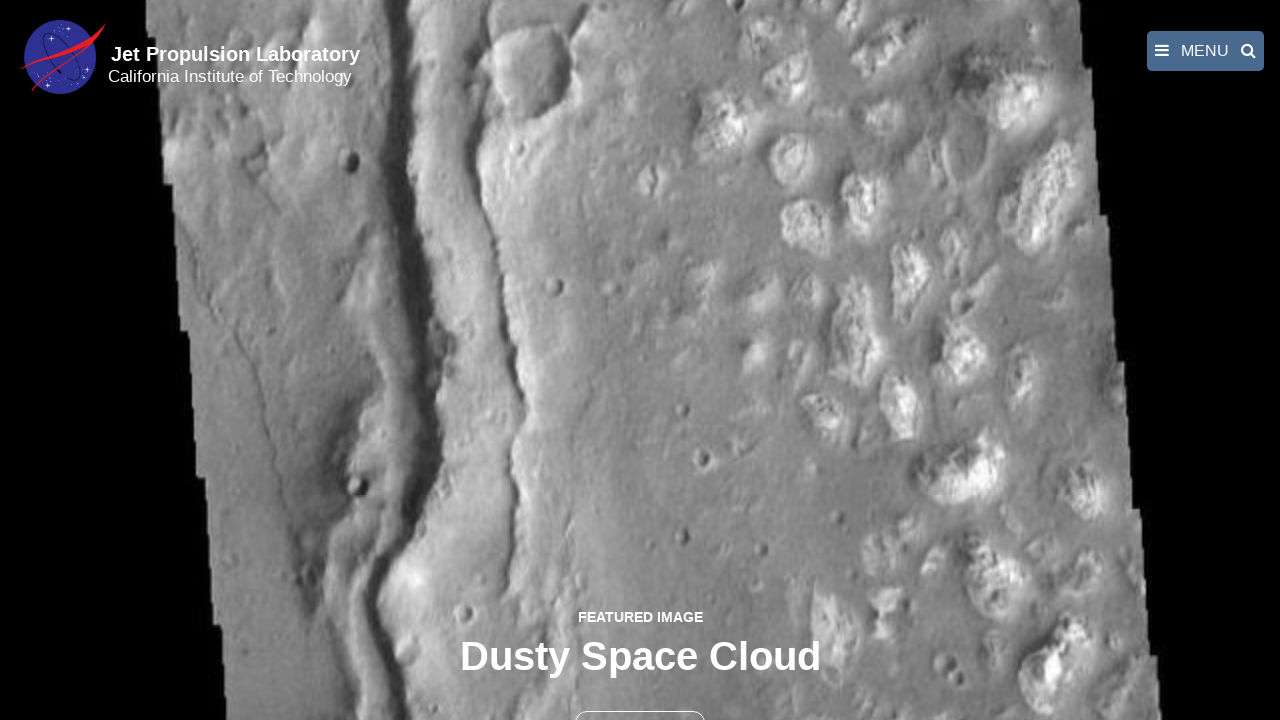

Clicked button to view full featured image at (640, 699) on button >> nth=1
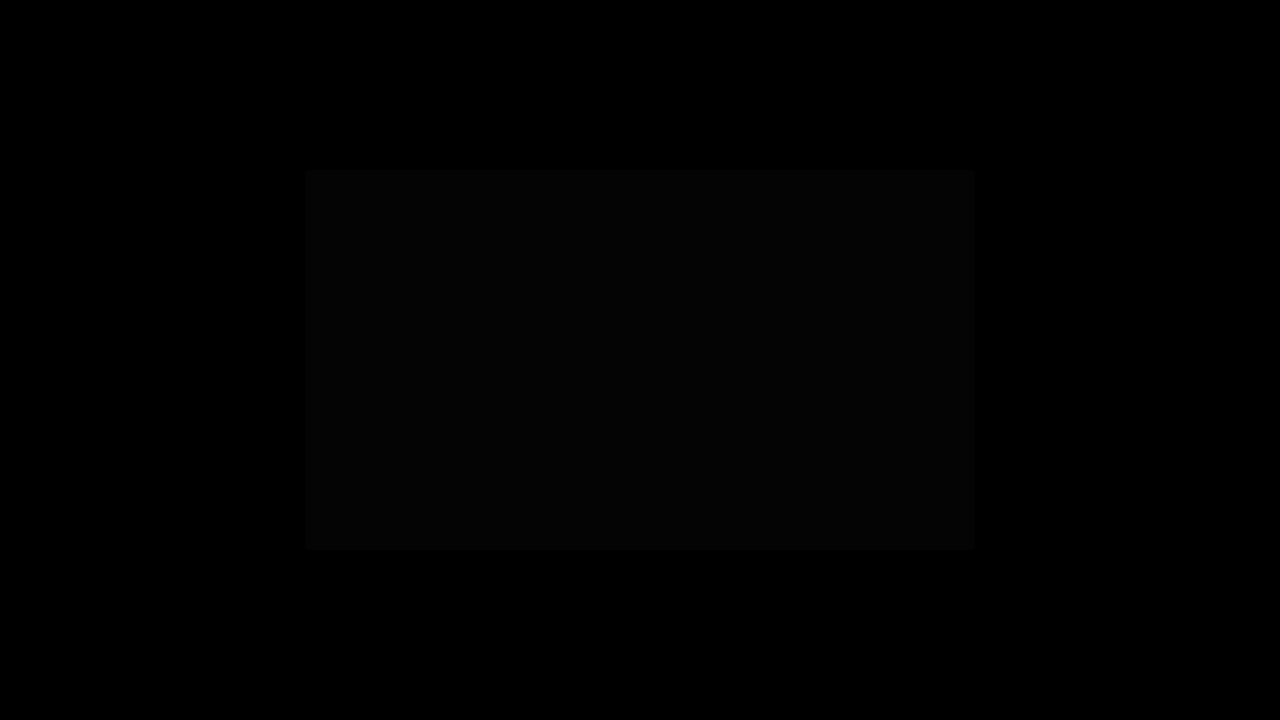

Full featured image loaded
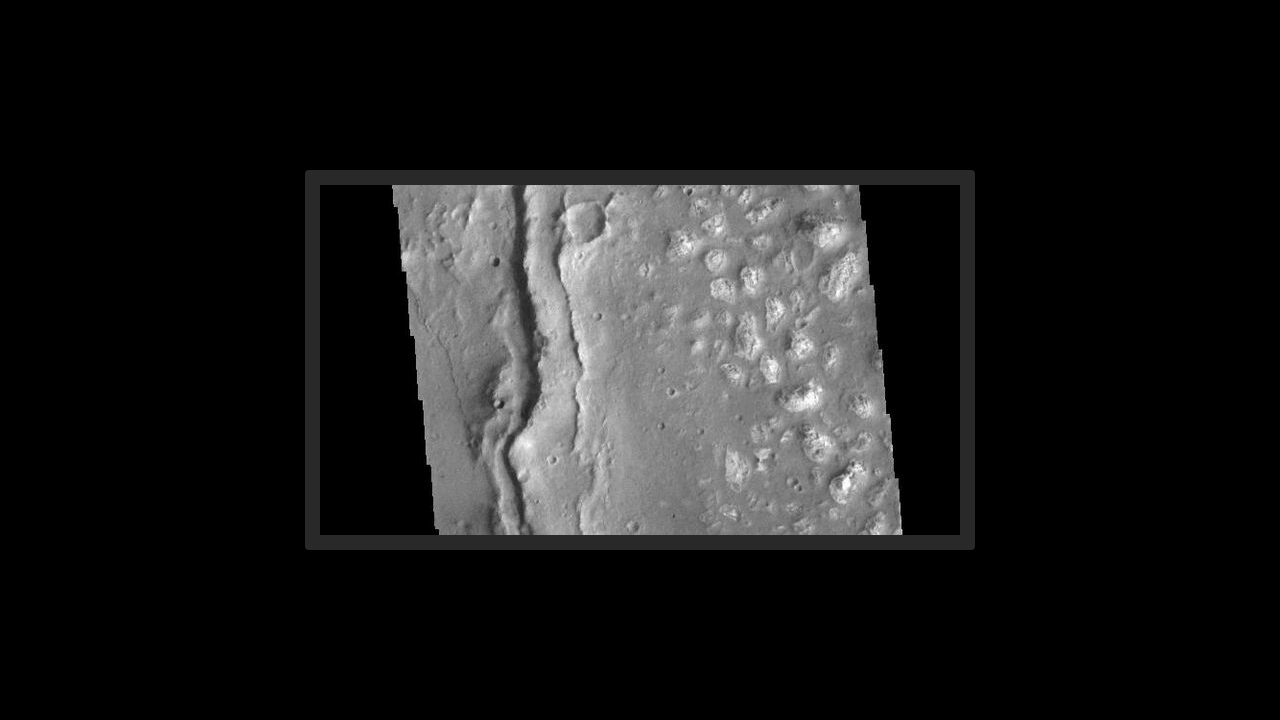

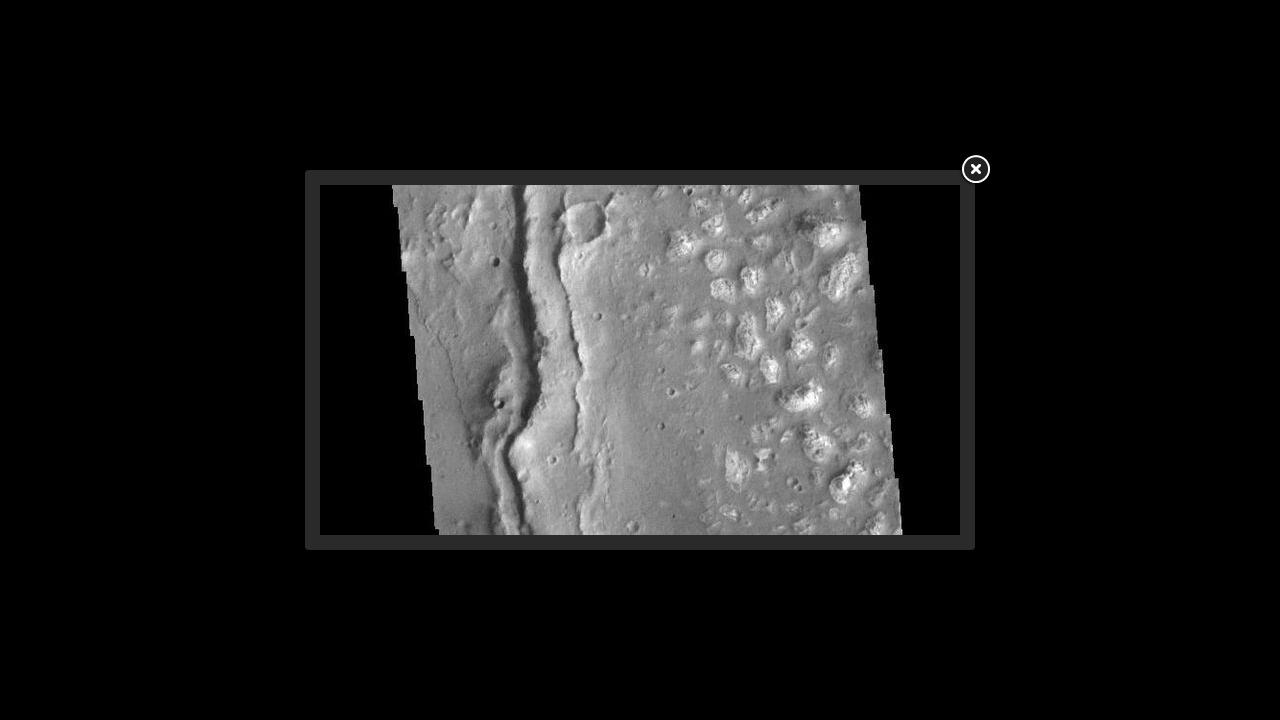